Tests browsing to the R languages page and verifying that RPG IV Free-Form language entry displays correct information including author, date, and comments count

Starting URL: https://99-bottles-of-beer.net/

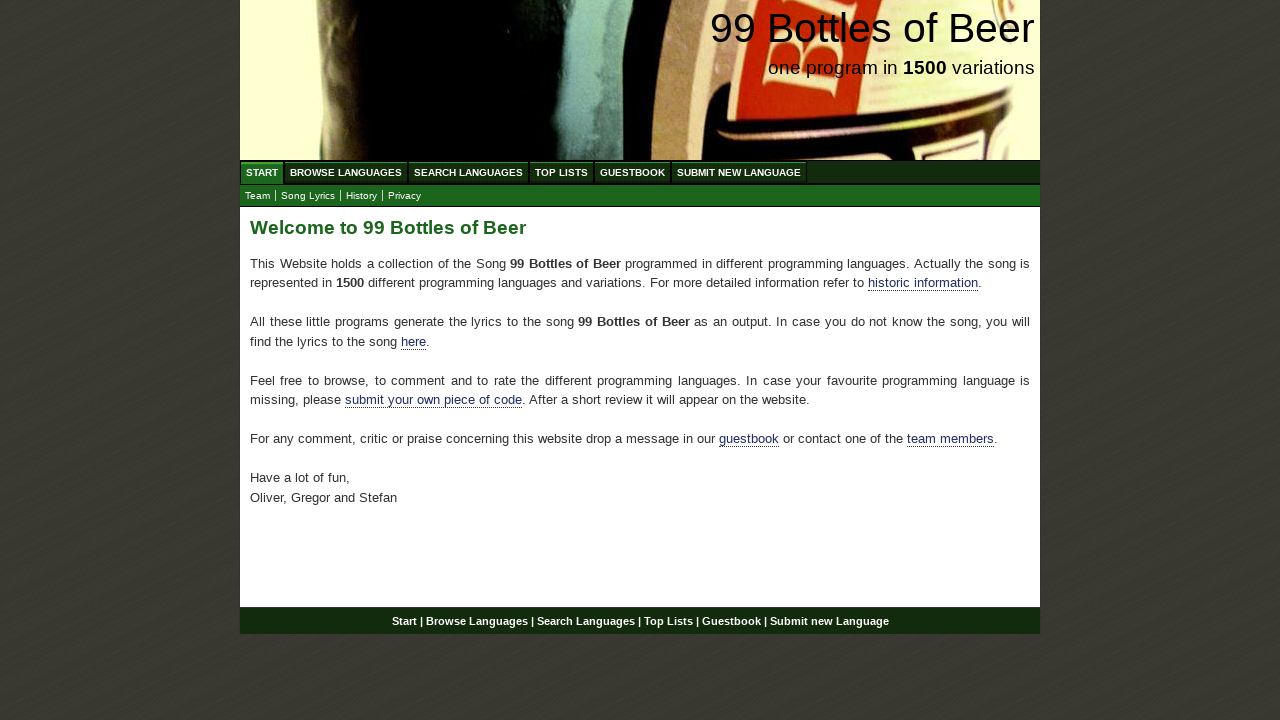

Clicked on Browse Languages menu at (346, 172) on a[href='/abc.html']
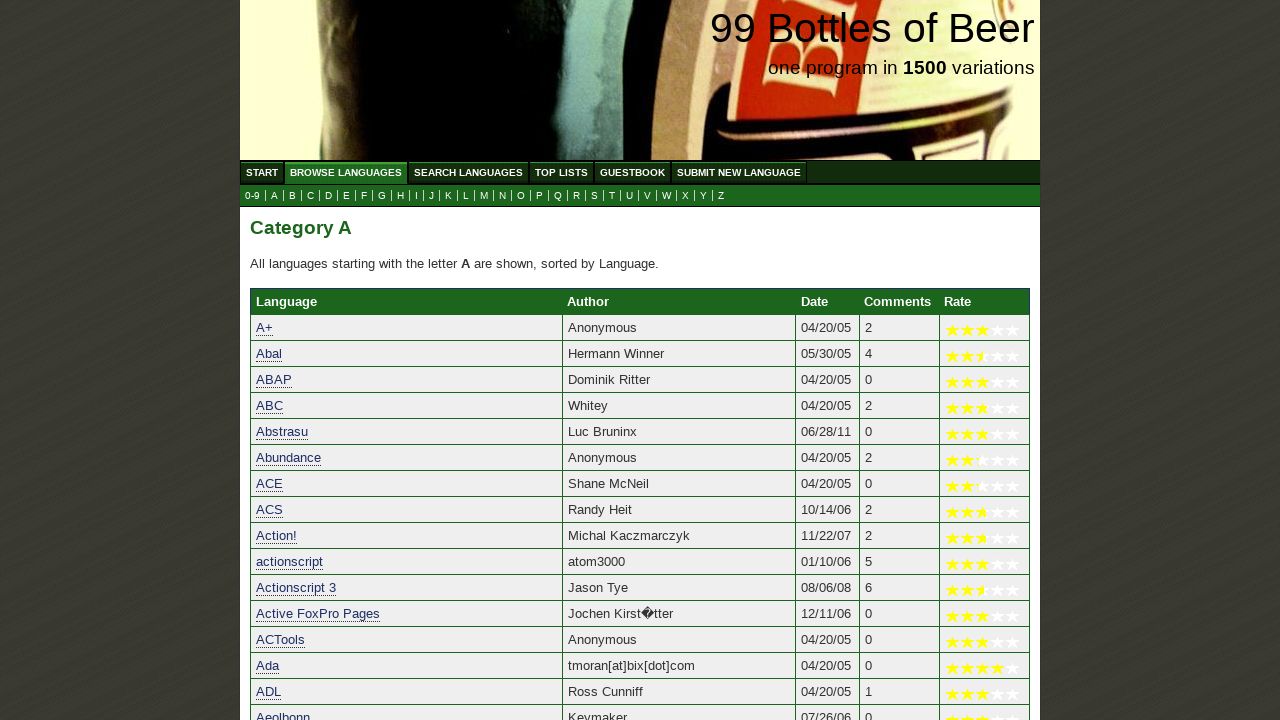

Clicked on R submenu to view languages starting with R at (576, 196) on a[href='r.html']
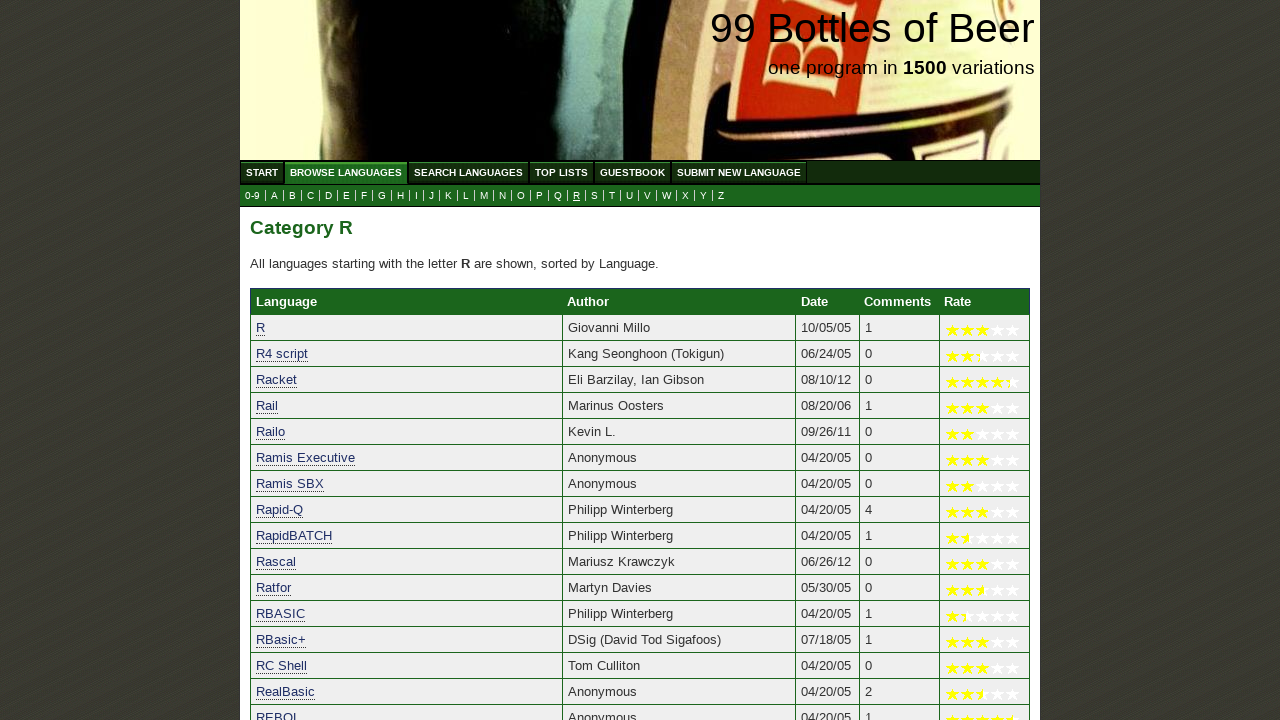

Table loaded
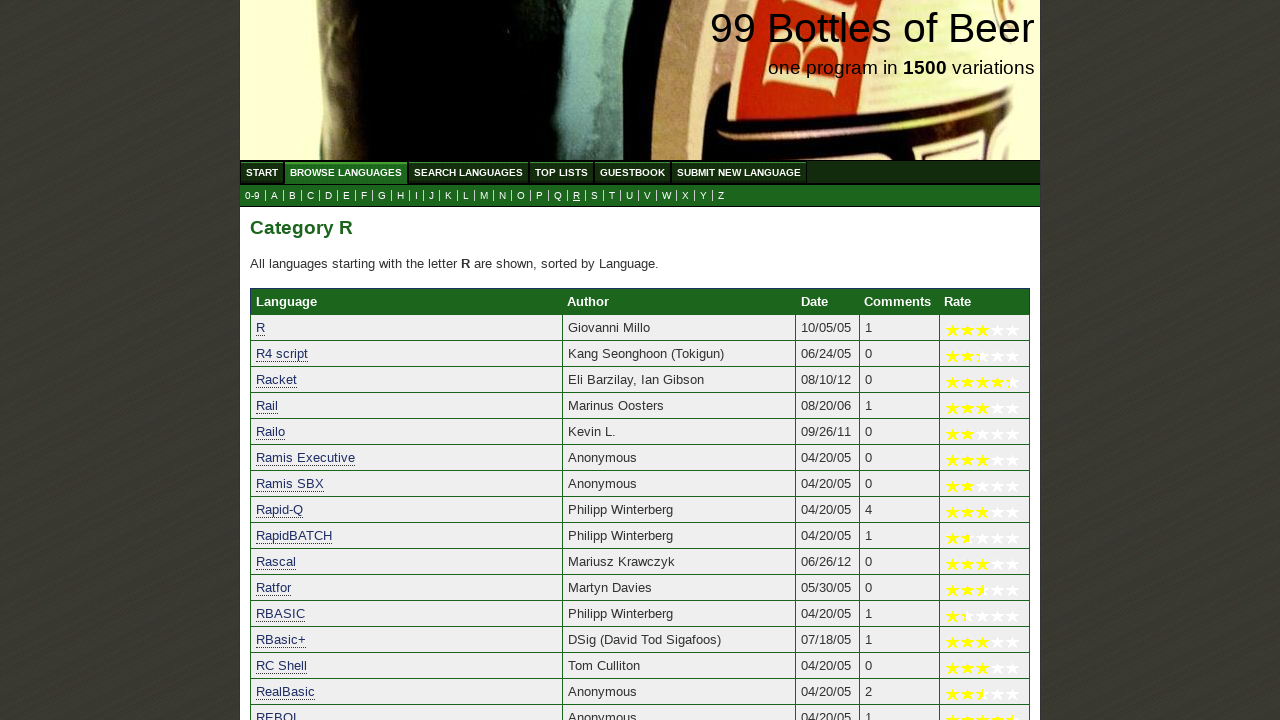

Located RPG IV Free-Form row in table
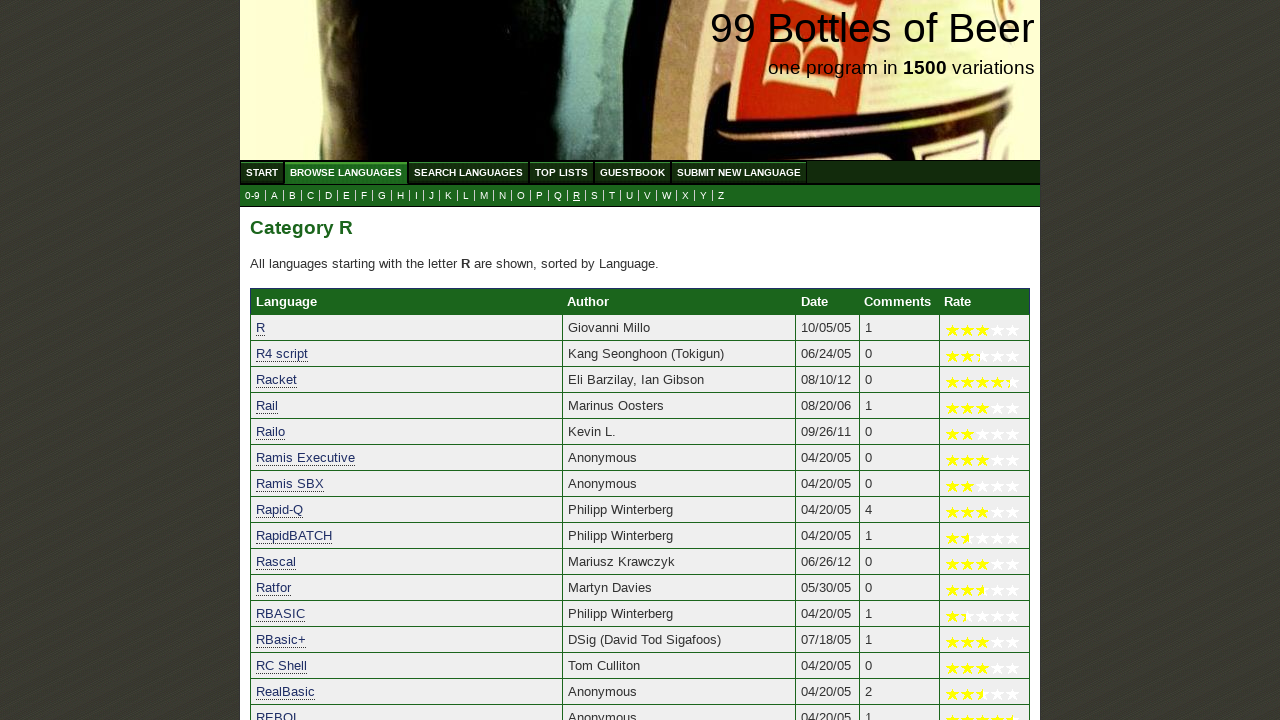

Retrieved inner text from RPG IV Free-Form row
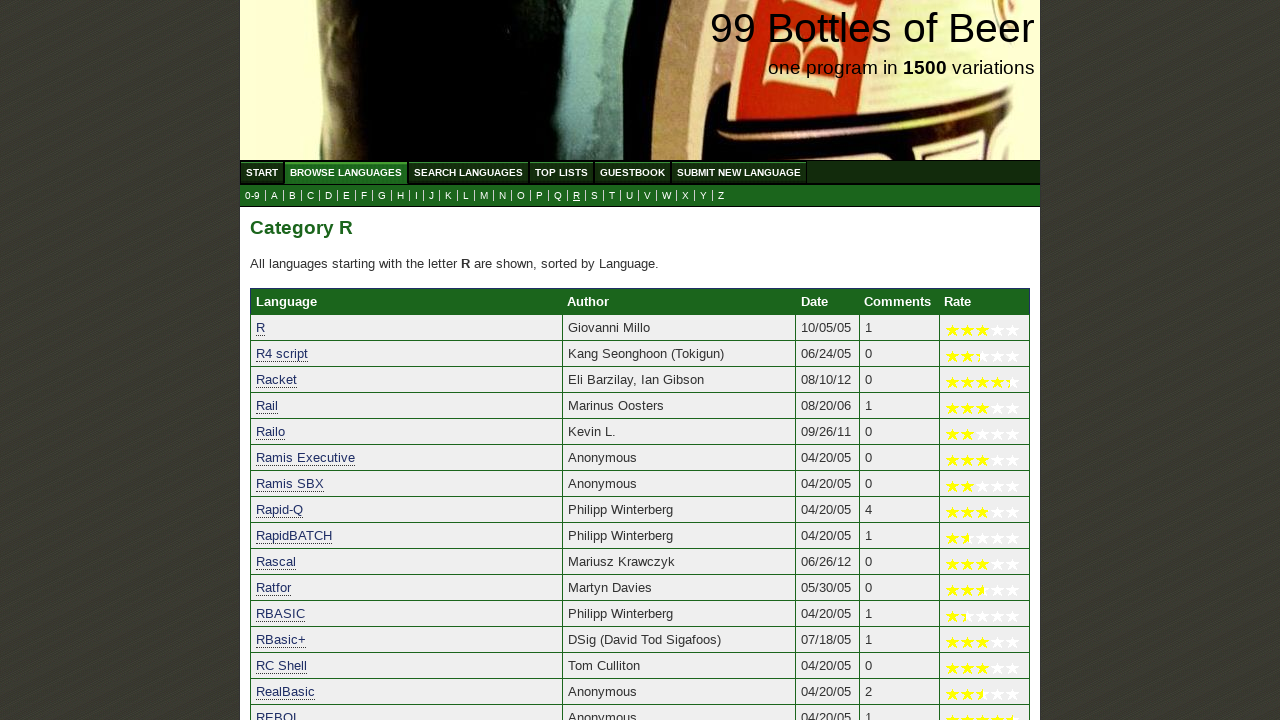

Verified RPG IV Free-Form language name is present
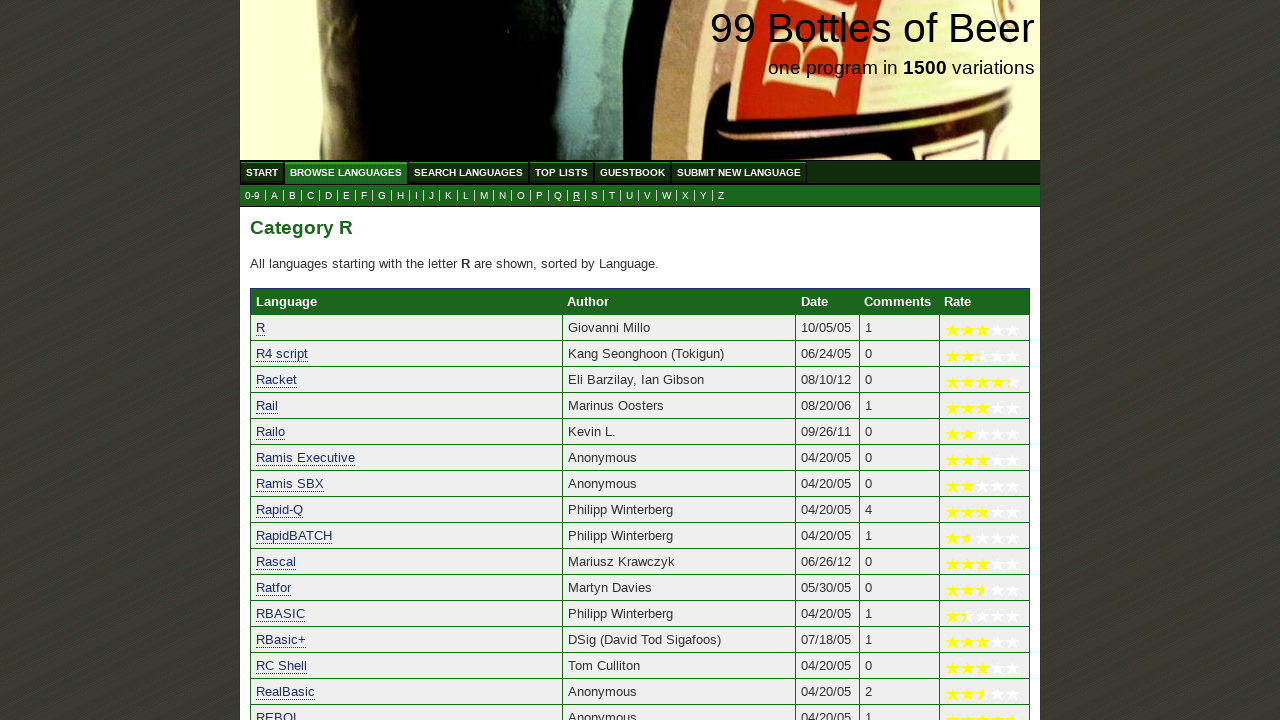

Verified author name James Wall is present
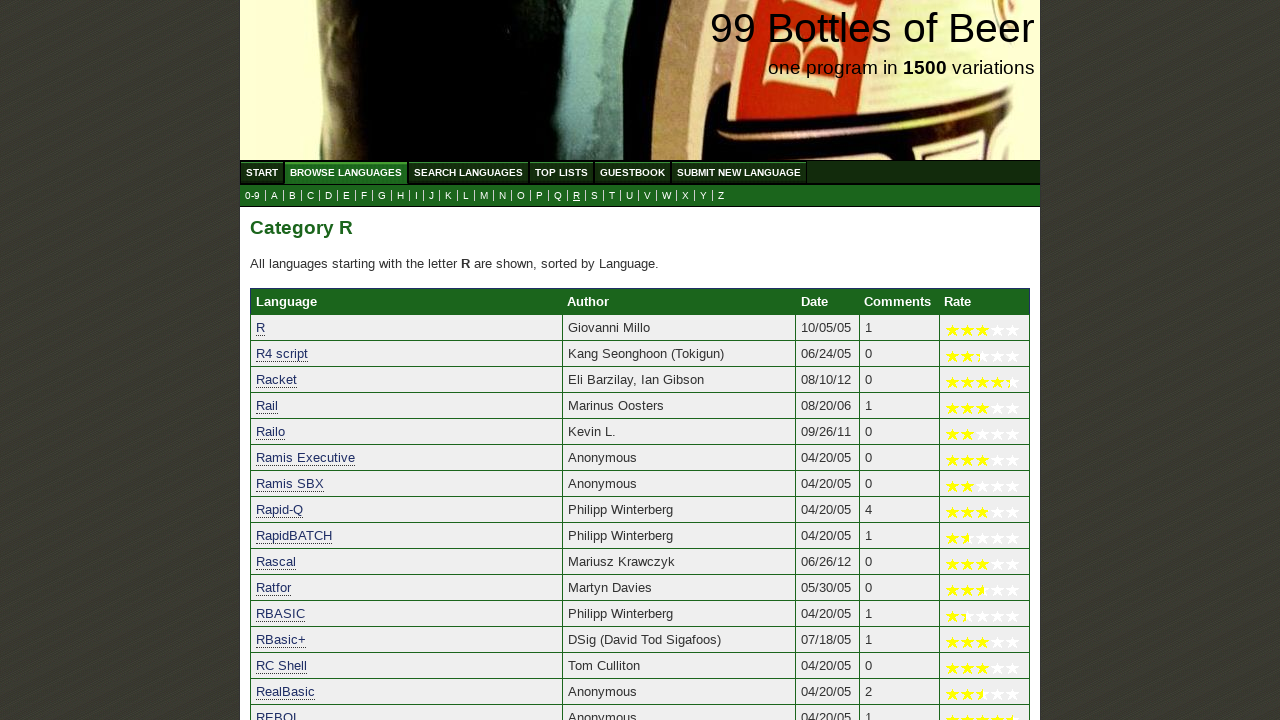

Verified date 01/10/06 is present
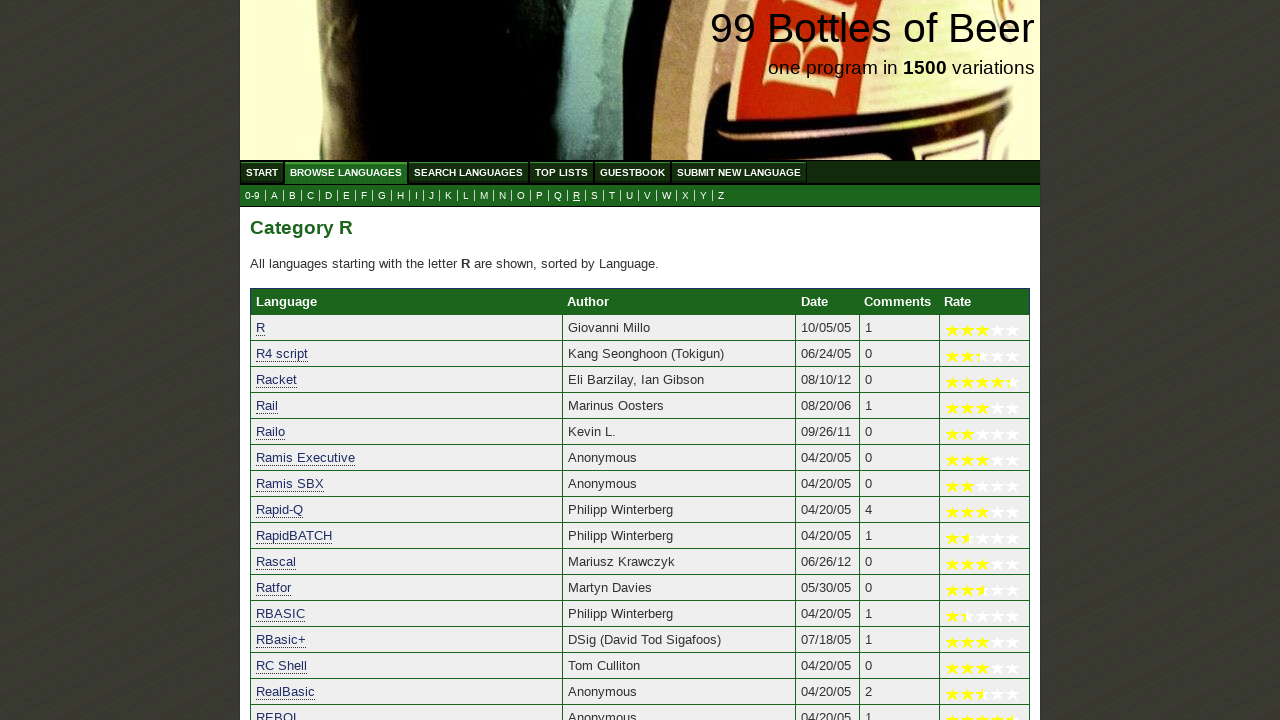

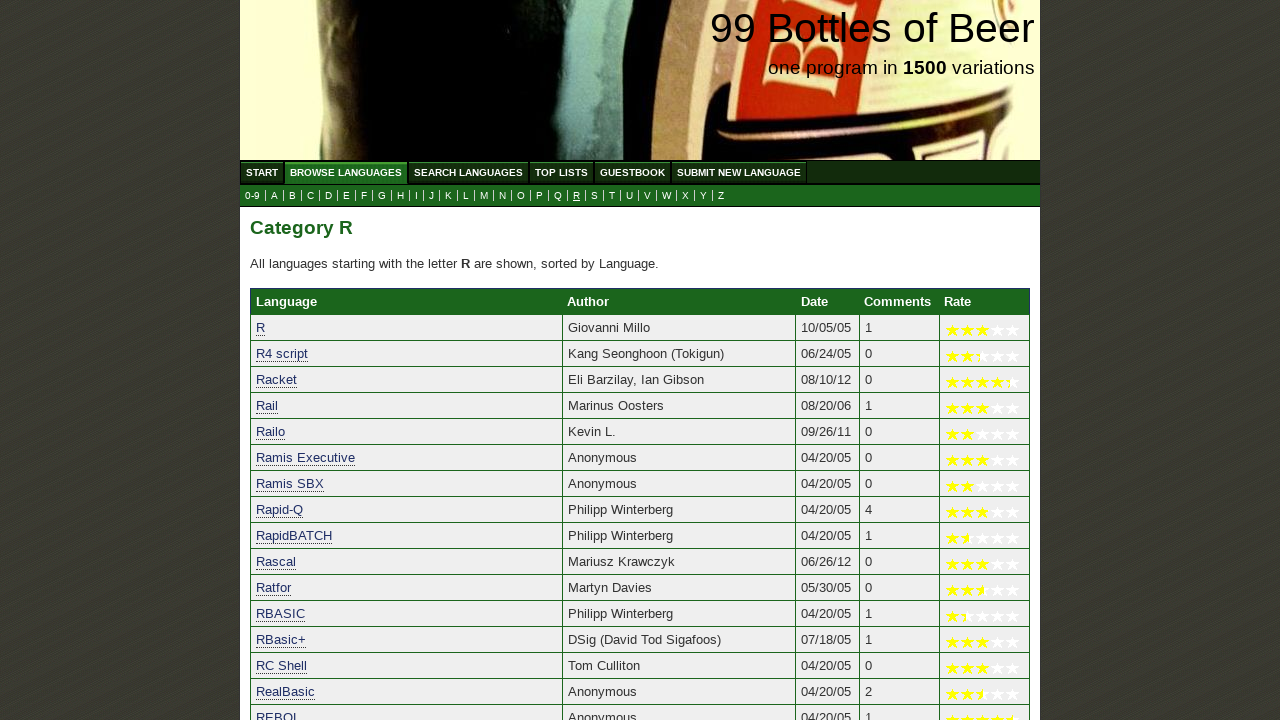